Tests checkbox functionality by navigating to the checkboxes page, checking Checkbox 1, and unchecking Checkbox 2

Starting URL: https://practice.expandtesting.com/

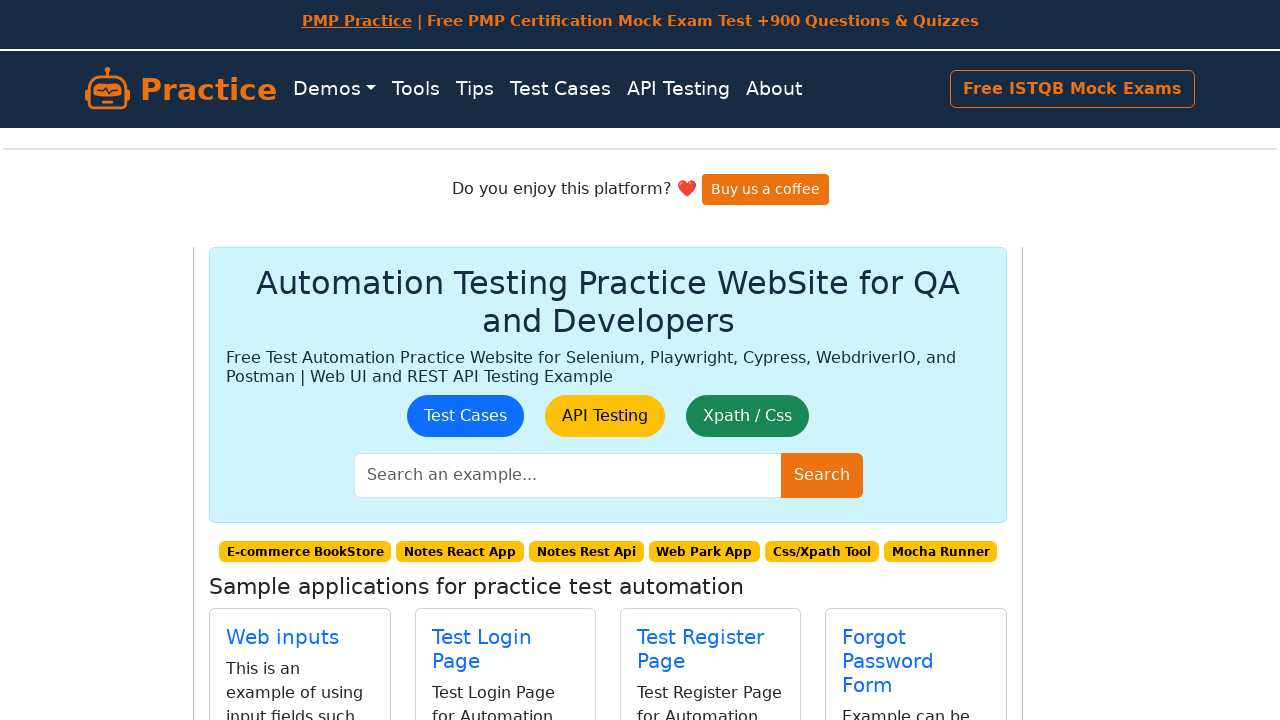

Clicked on Check Boxes link to navigate to checkboxes page at (495, 400) on internal:role=link[name="Check Boxes"i]
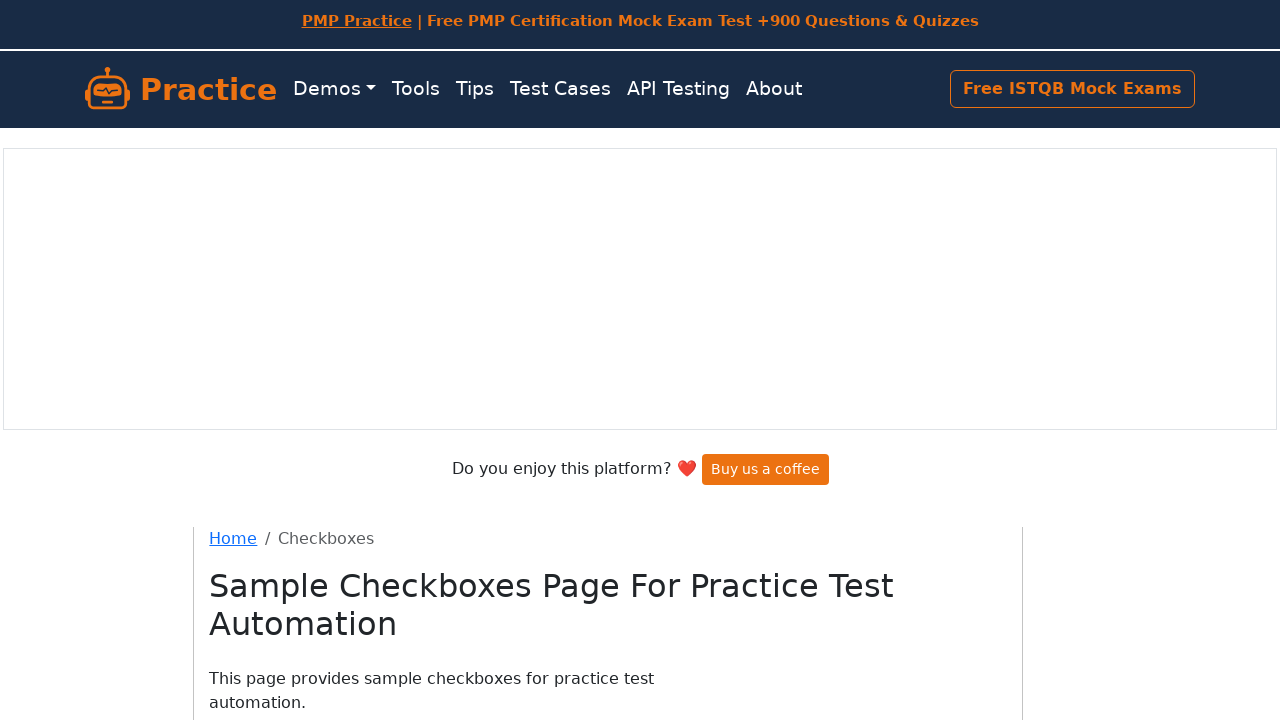

Checked Checkbox 1 at (217, 400) on internal:role=checkbox[name="Checkbox 1"i]
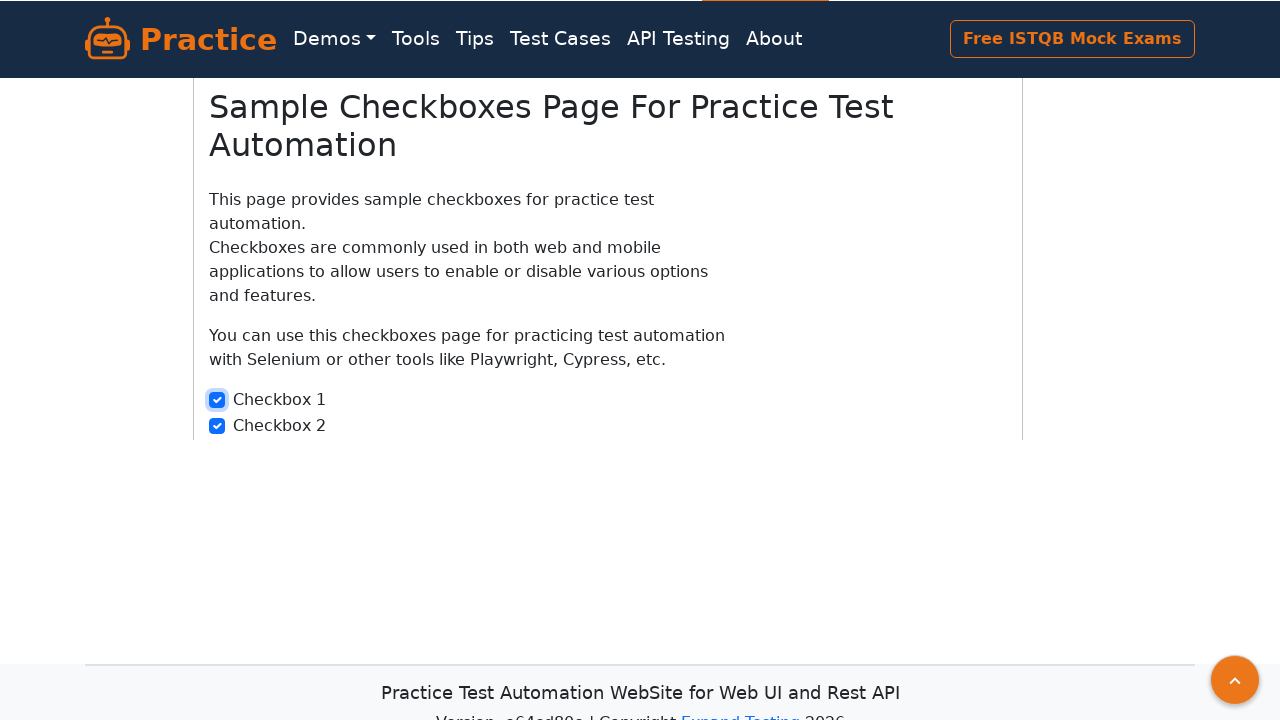

Unchecked Checkbox 2 at (217, 426) on internal:role=checkbox[name="Checkbox 2"i]
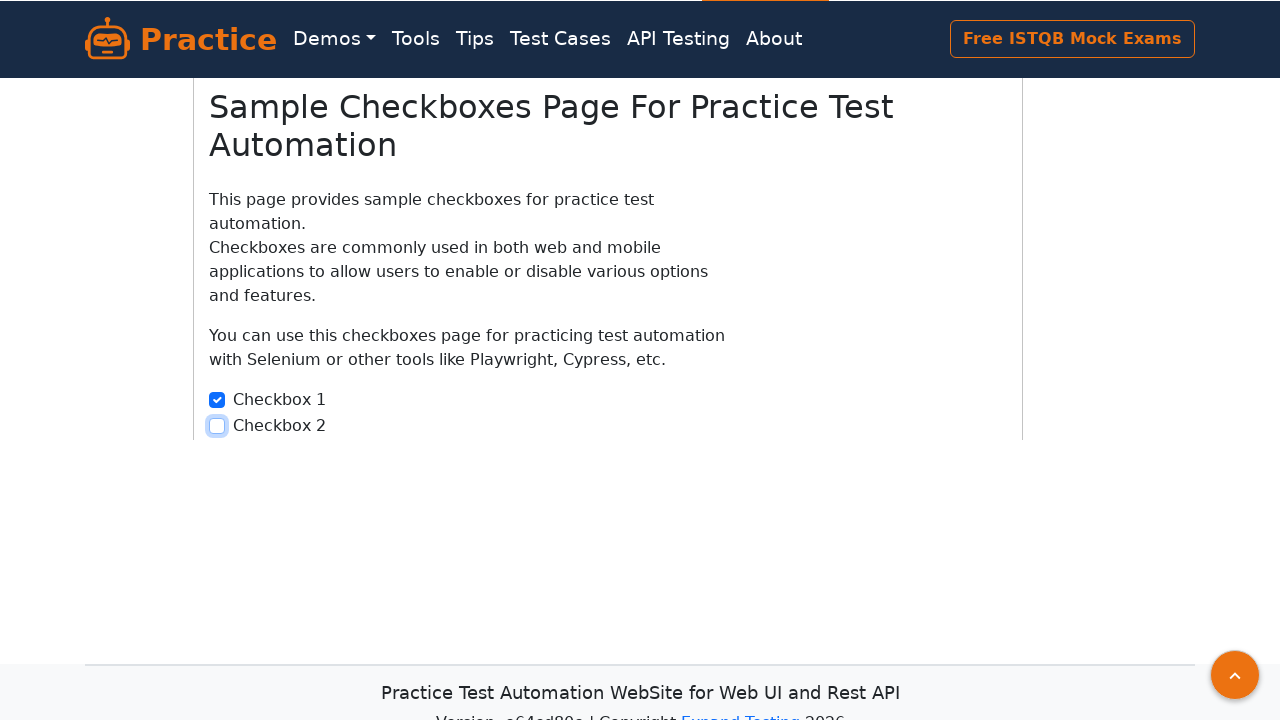

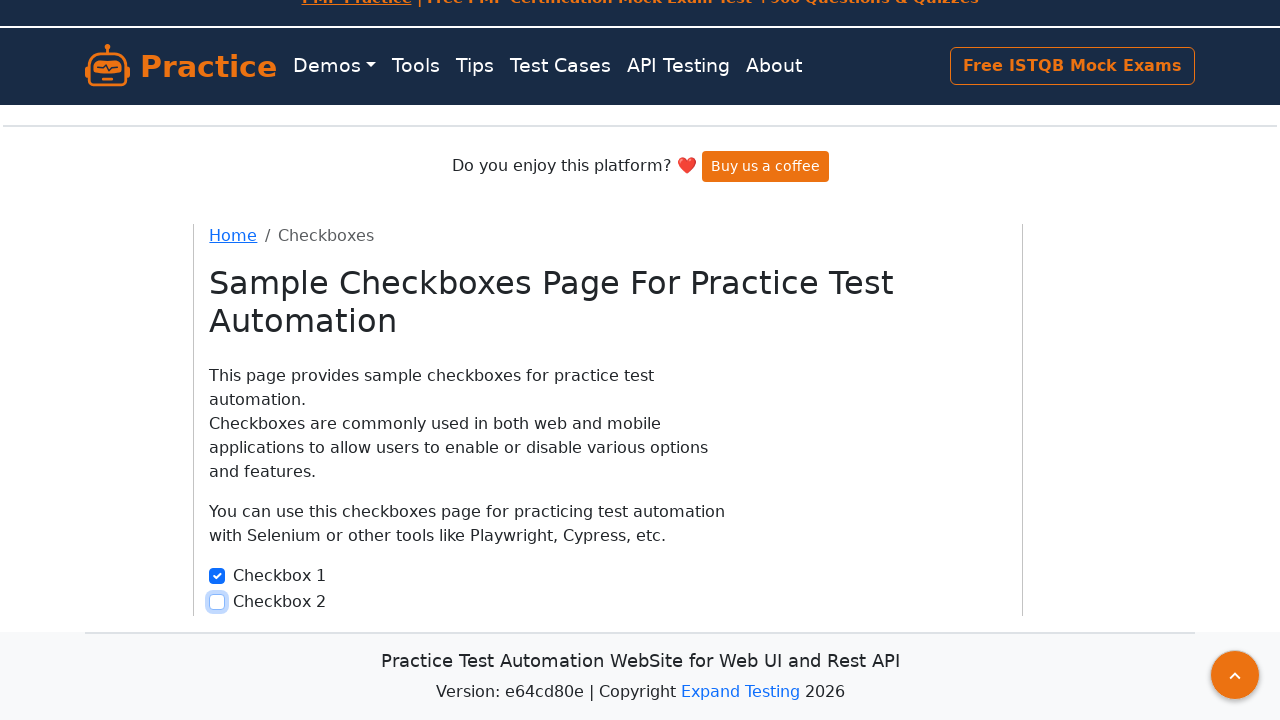